Tests the probability calculator by entering two probability values (A and B), clicking the calculate button, and waiting for results to display in the result table.

Starting URL: https://www.calculator.net/probability-calculator.html

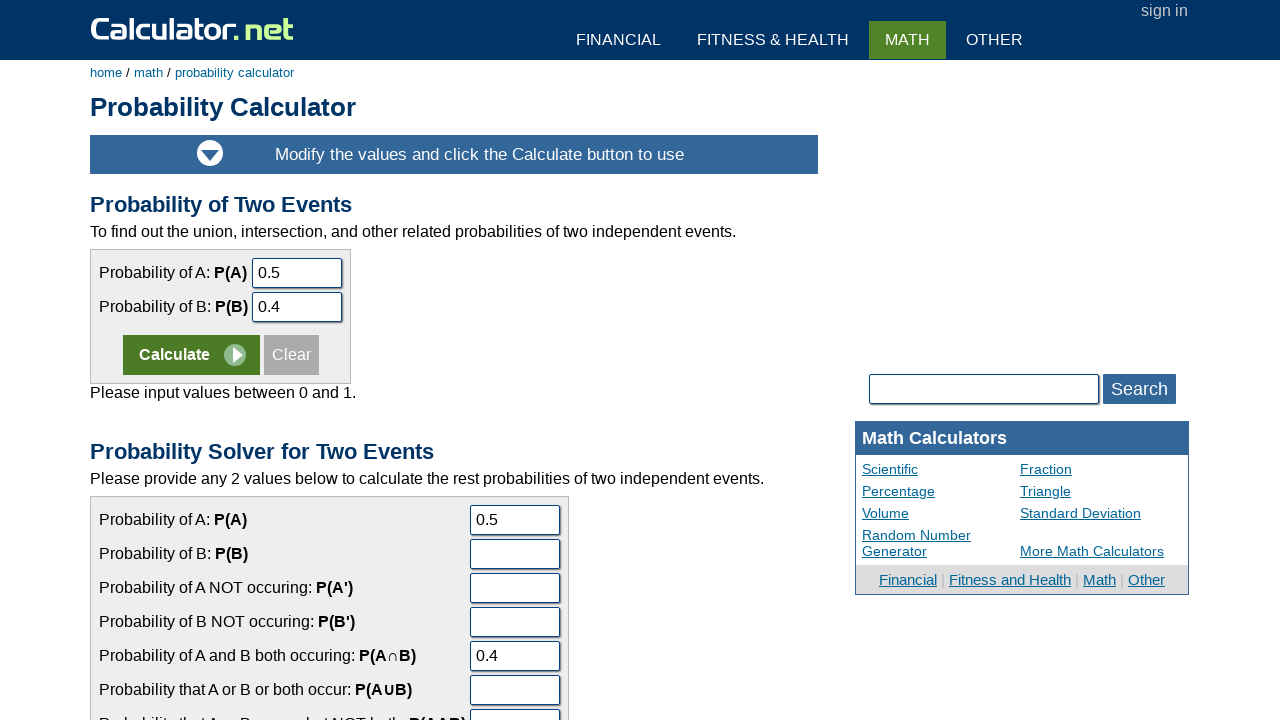

Located the calculator form
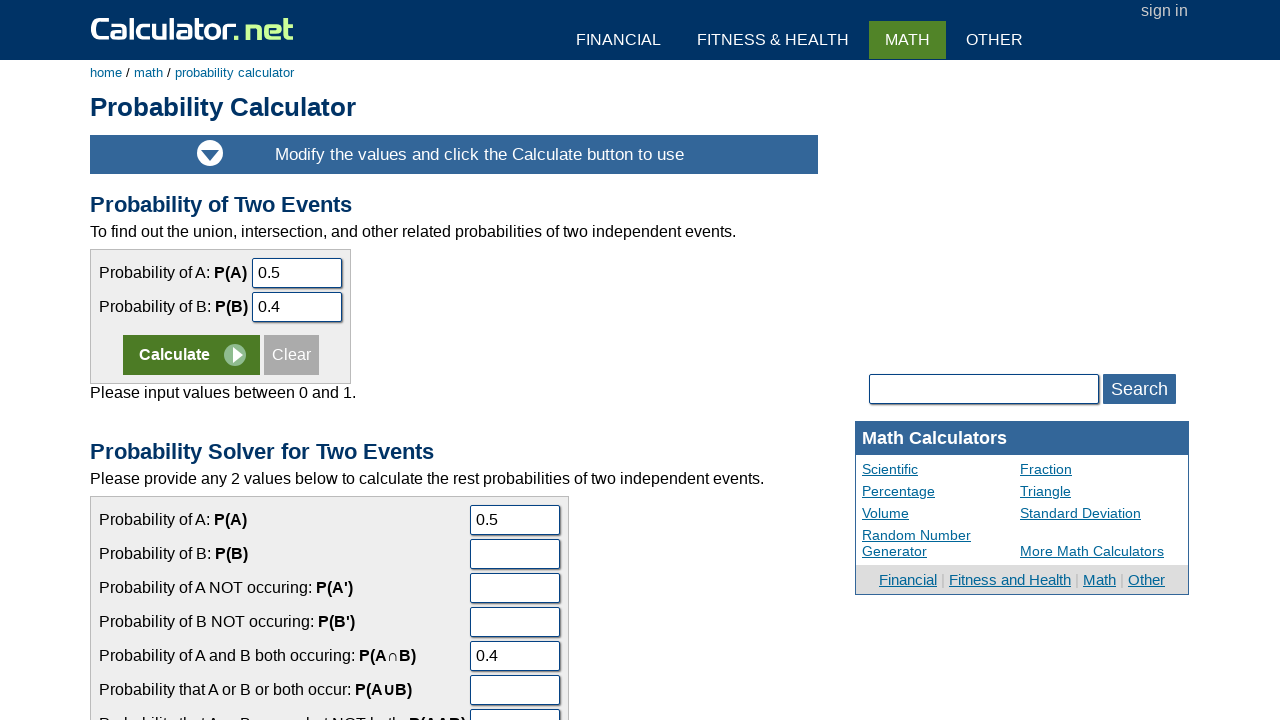

Located probability A input field
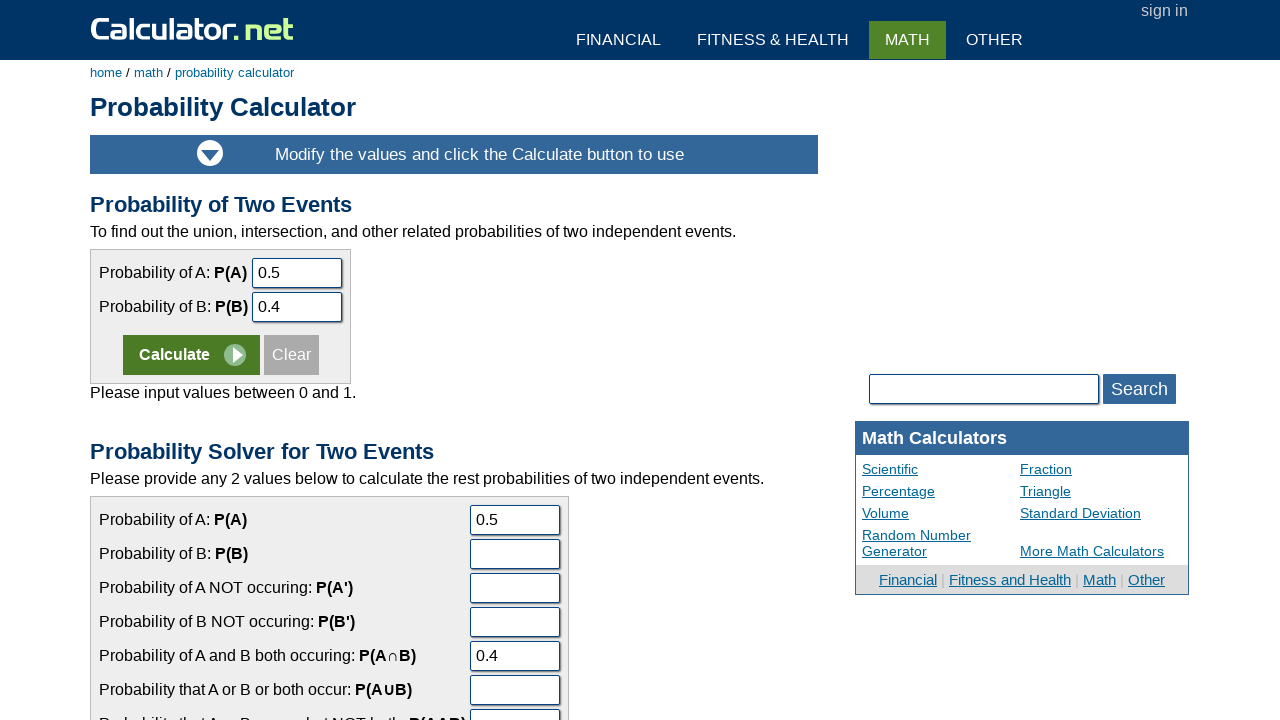

Cleared probability A field on form[name='calform'] >> input[name='cal1pa']
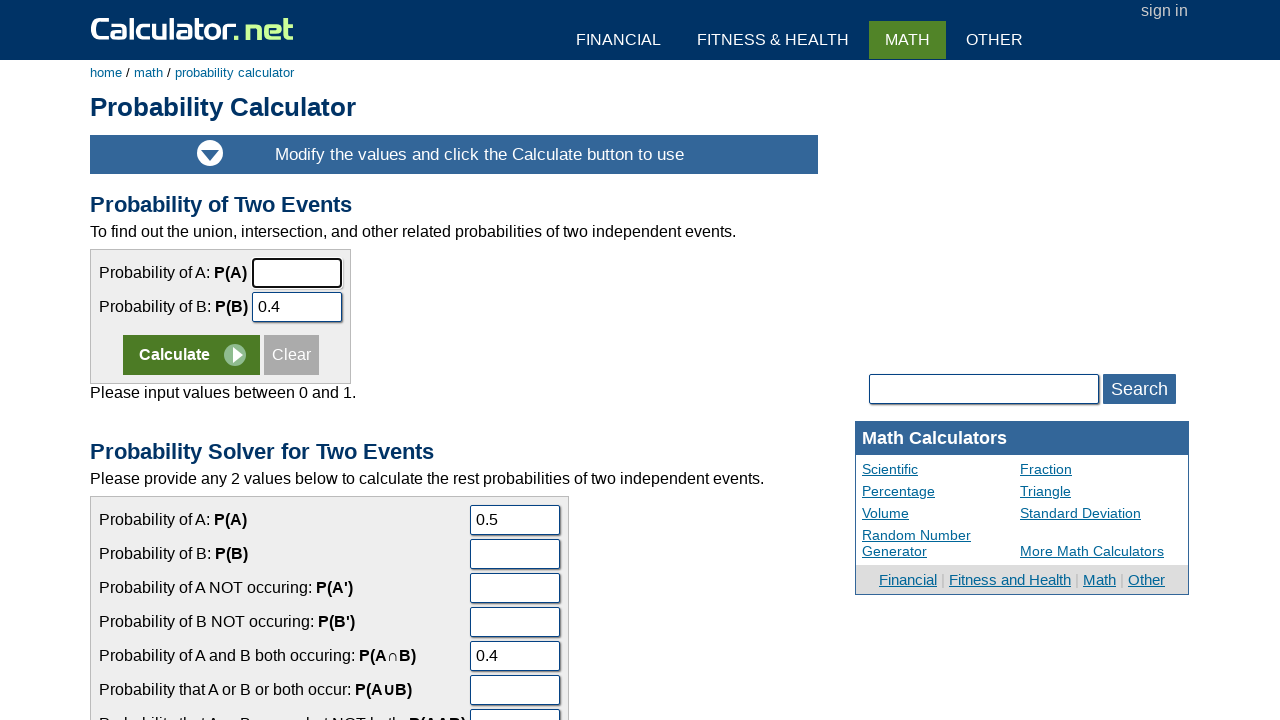

Filled probability A field with value 0.35 on form[name='calform'] >> input[name='cal1pa']
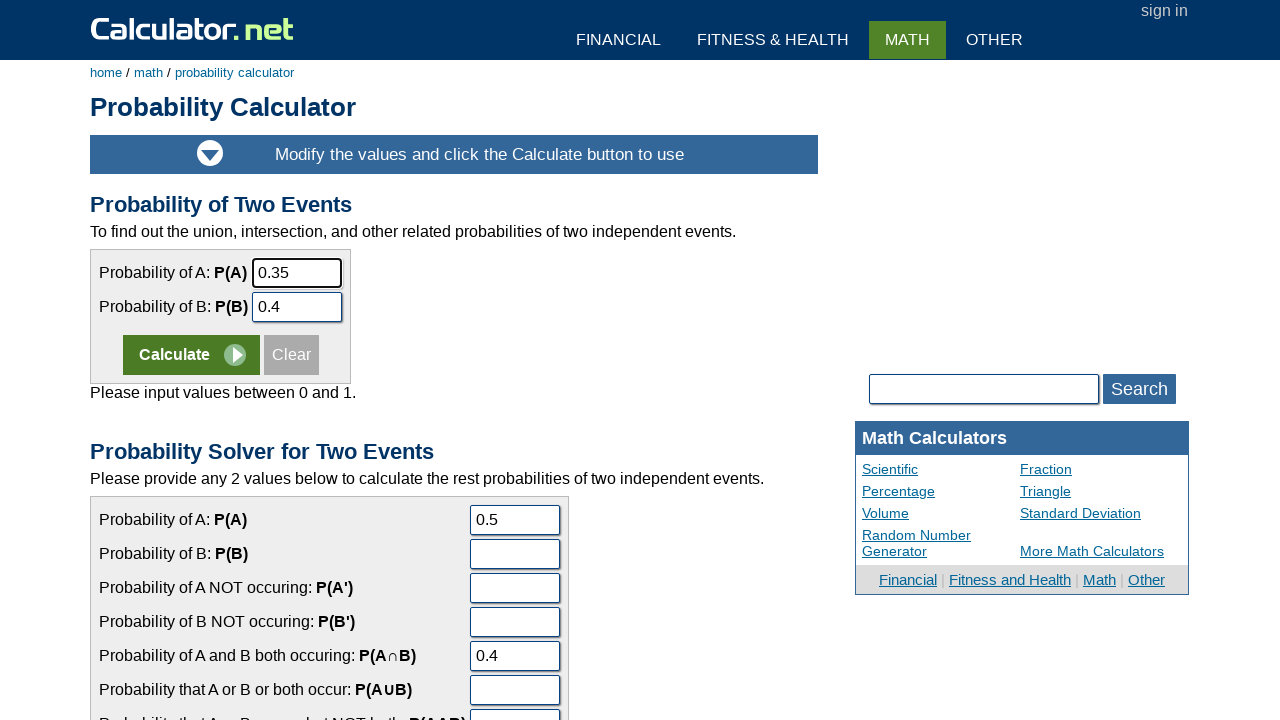

Located probability B input field
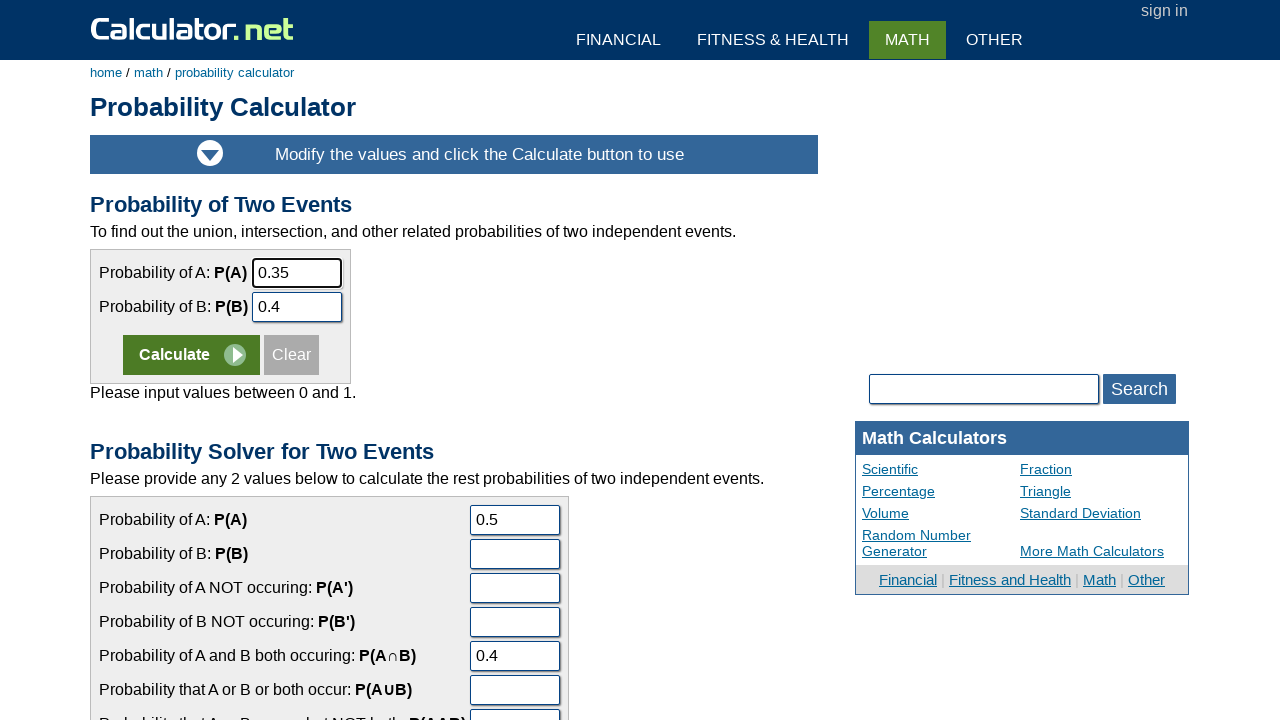

Cleared probability B field on form[name='calform'] >> input[name='cal1pb']
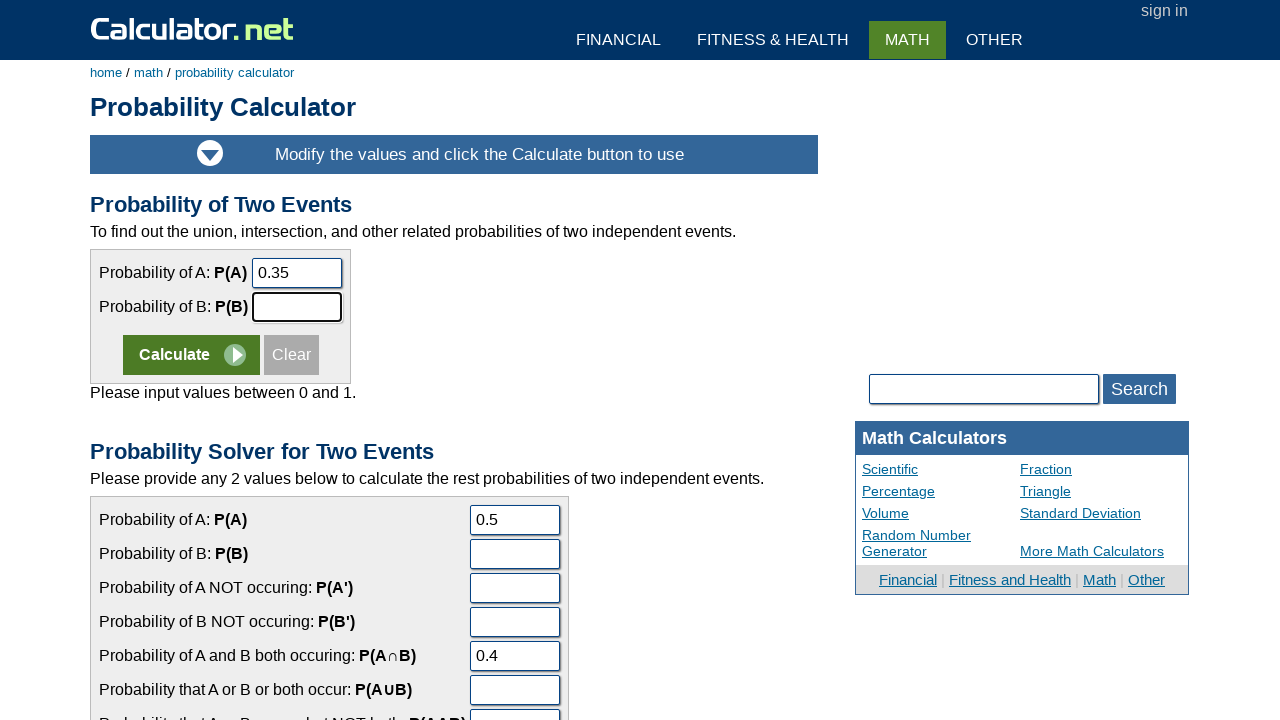

Filled probability B field with value 0.72 on form[name='calform'] >> input[name='cal1pb']
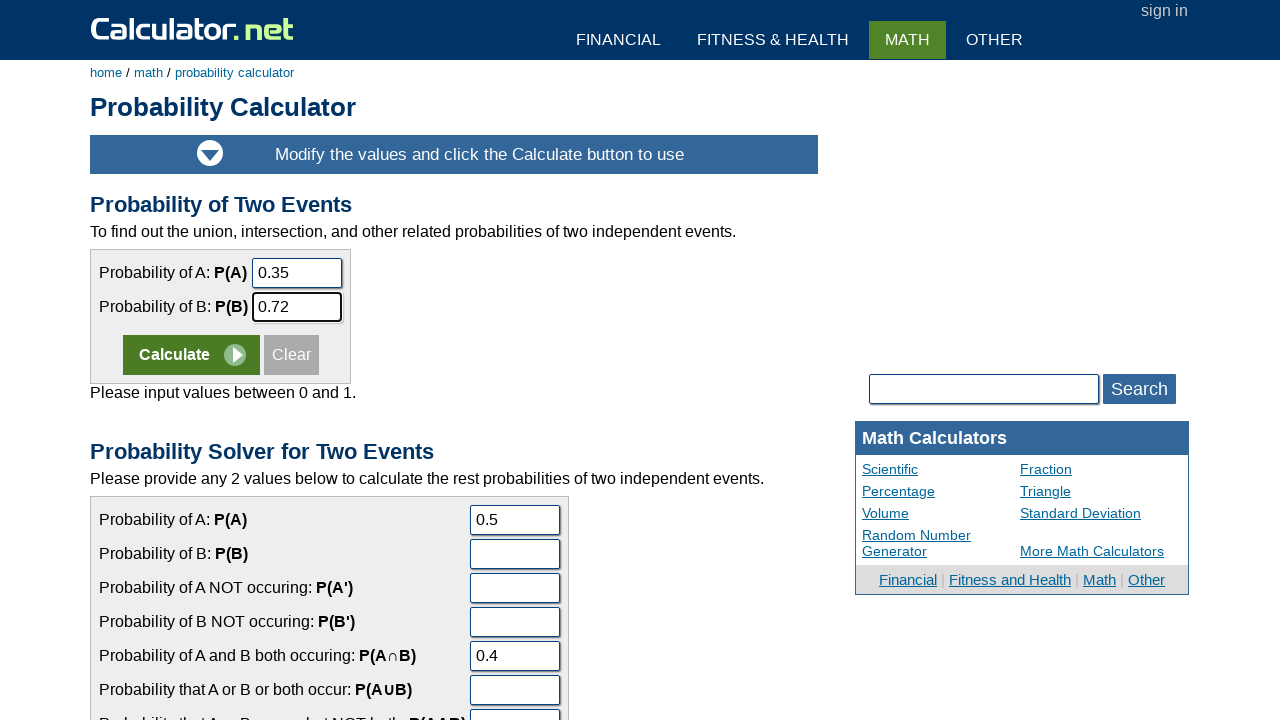

Clicked the calculate button at (191, 355) on form[name='calform'] >> input[name='x']
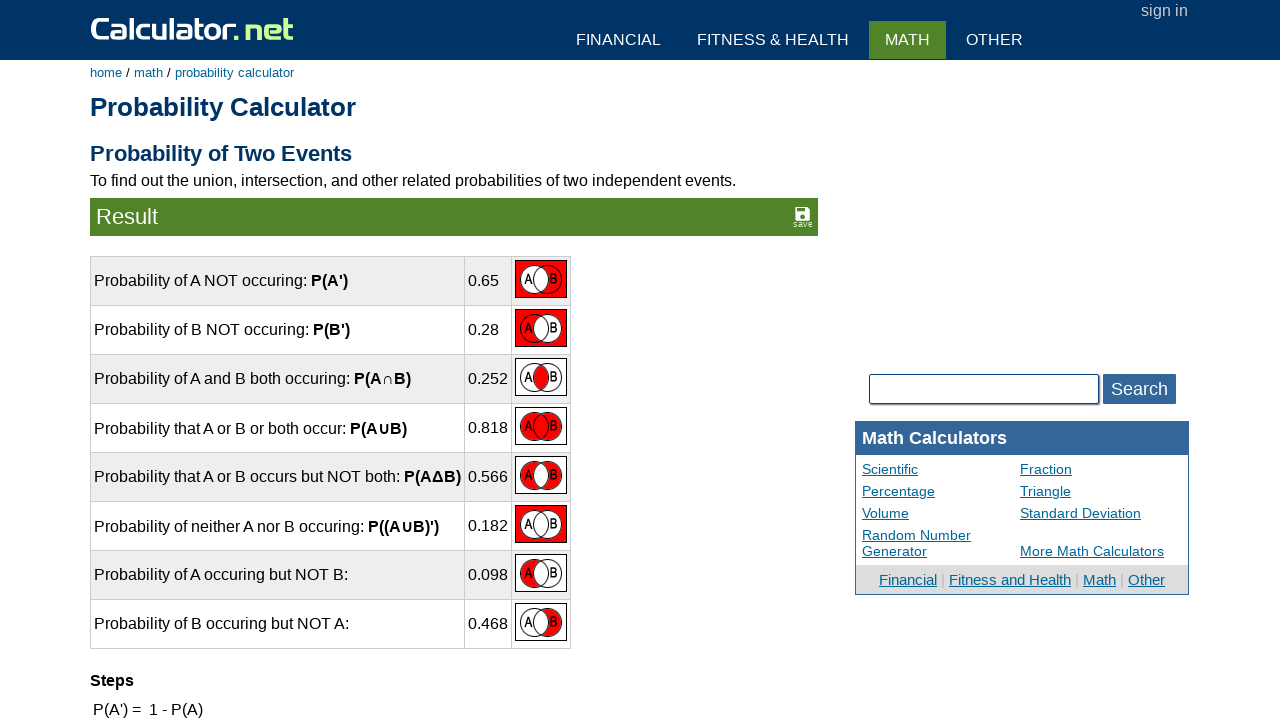

Results table appeared with calculated probability values
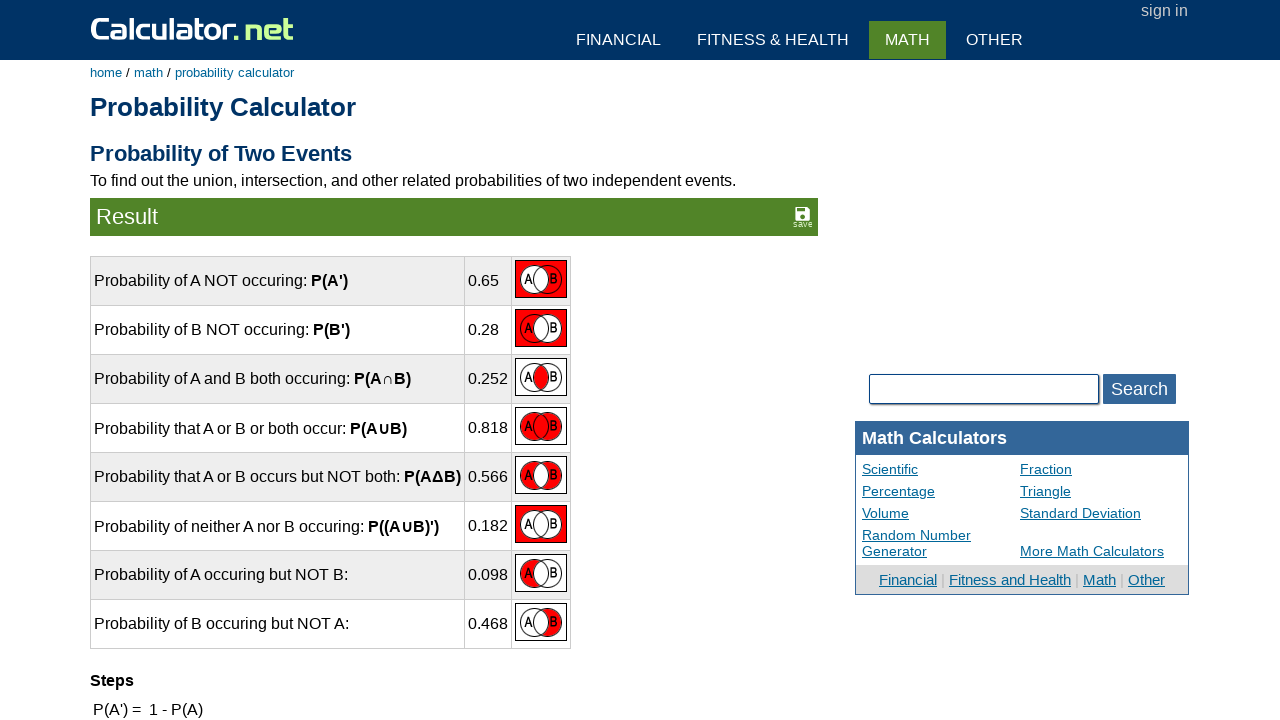

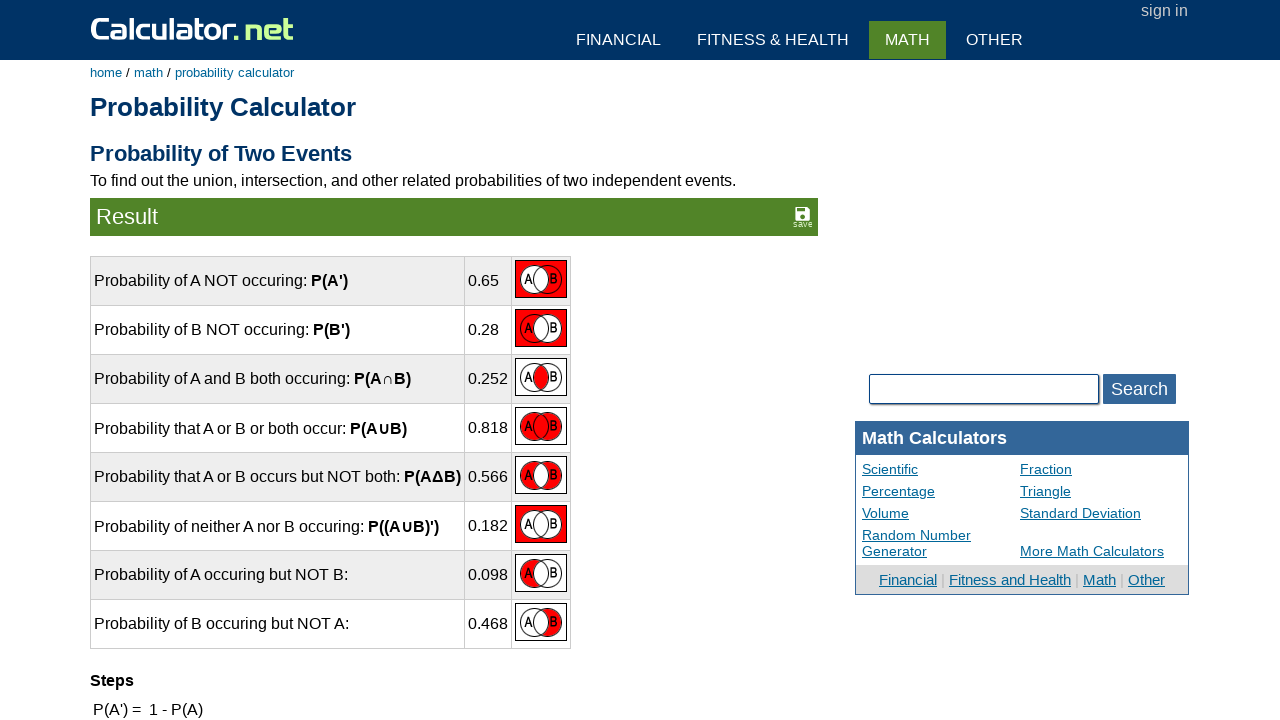